Tests opening a new browser tab by navigating to a page, opening a new tab, navigating to a second URL in the new tab, and verifying that two window handles exist.

Starting URL: https://the-internet.herokuapp.com/windows

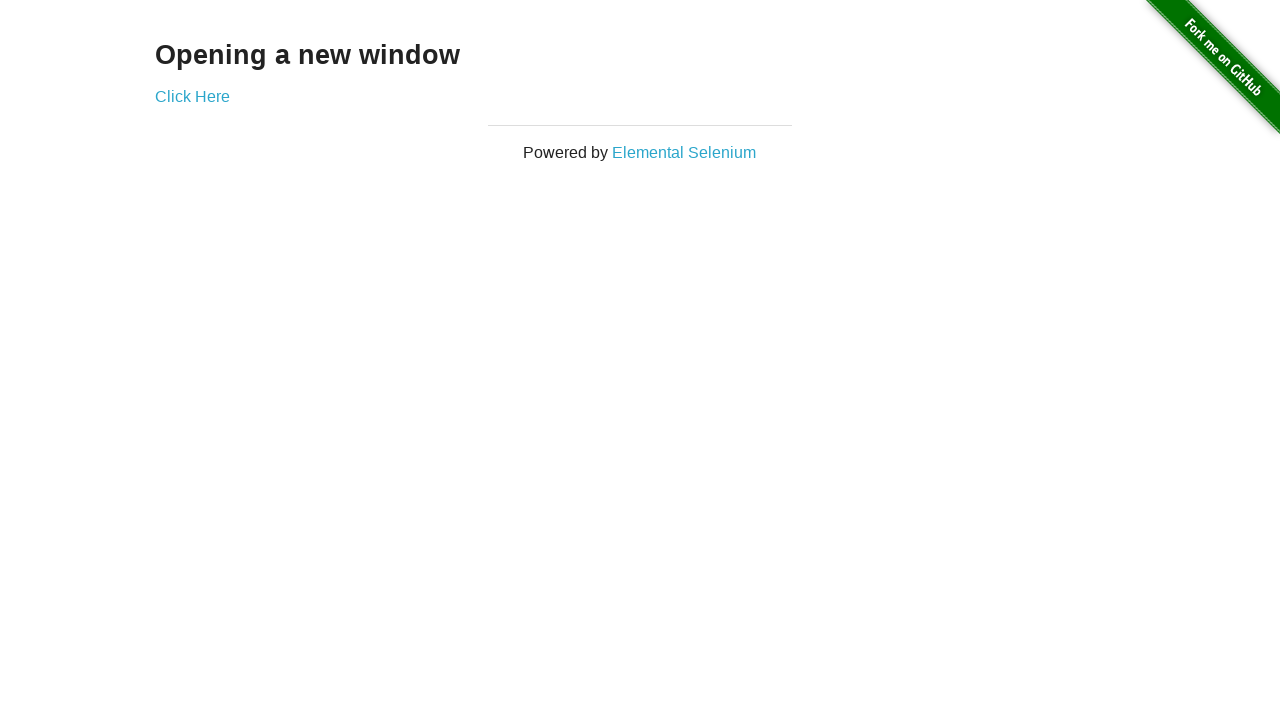

Opened a new browser tab
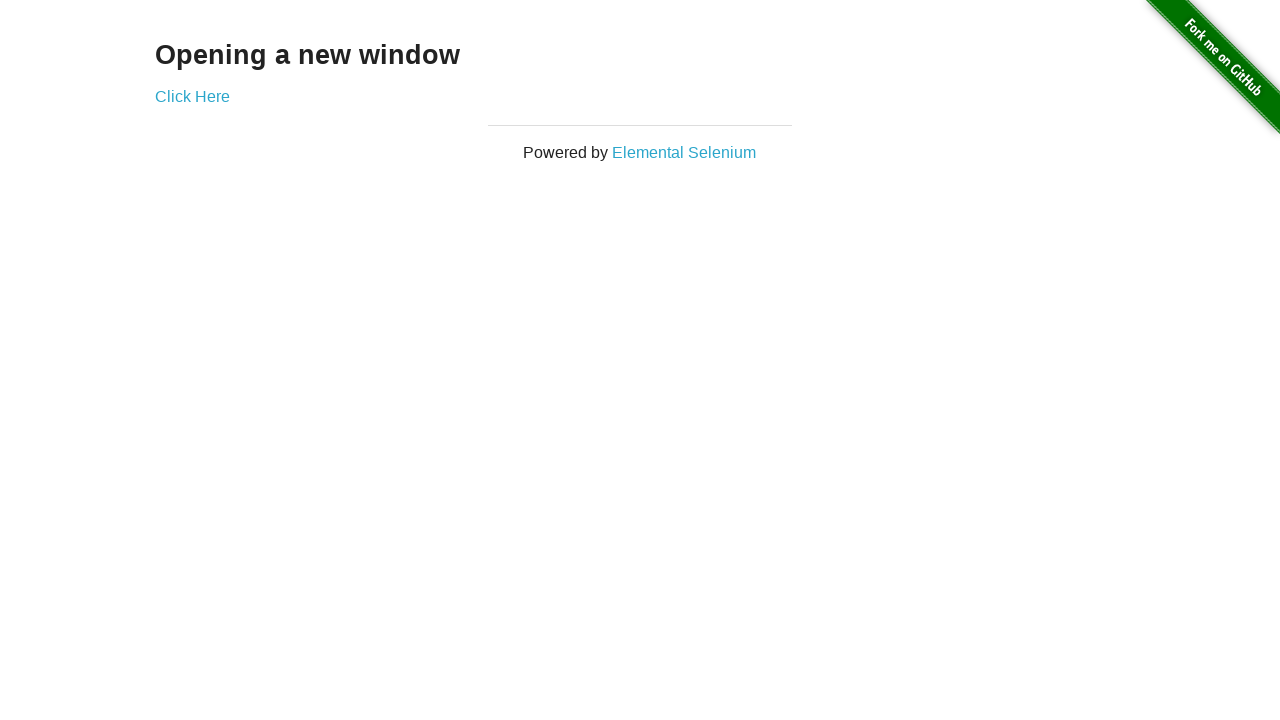

Navigated to second URL (typos page) in the new tab
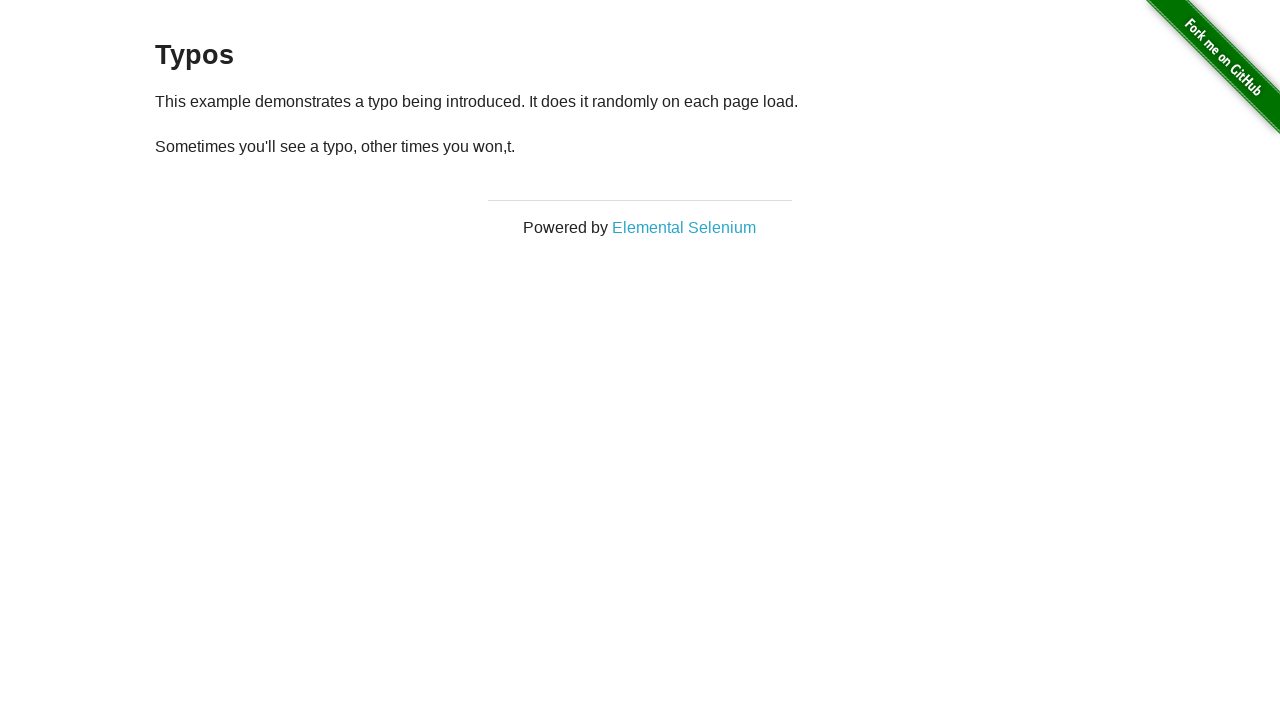

Verified that two tabs are open in the context
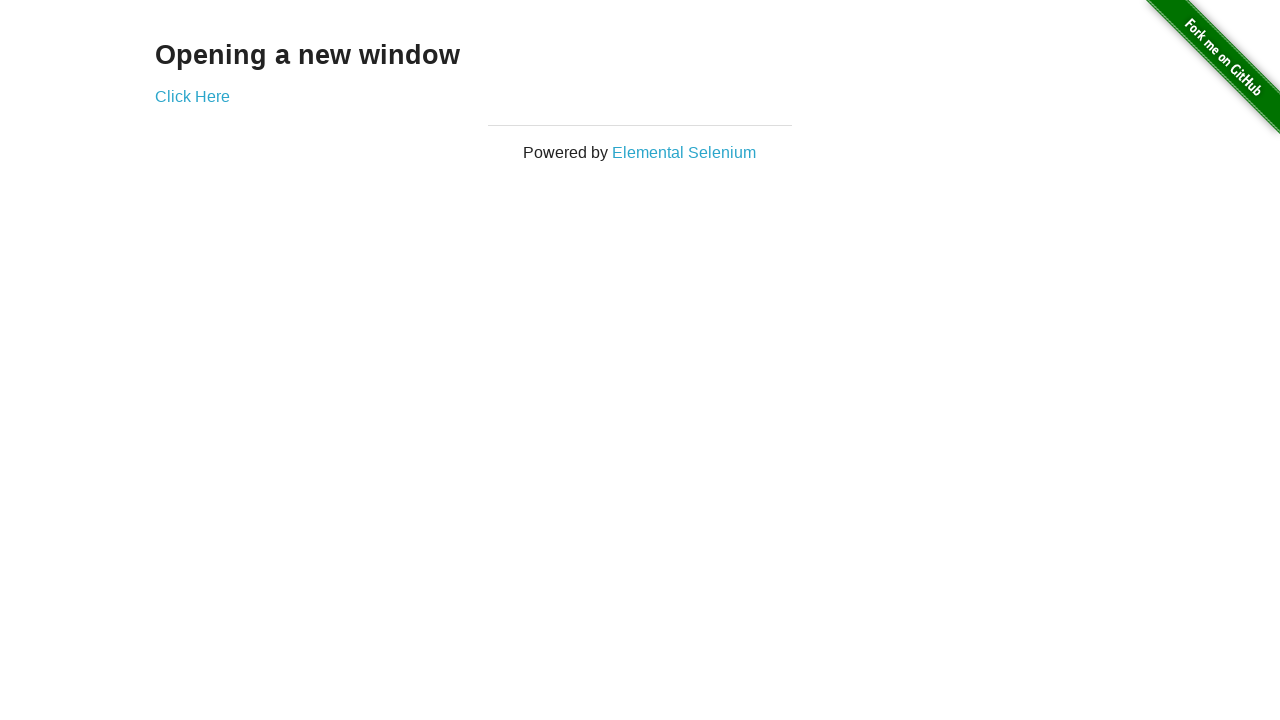

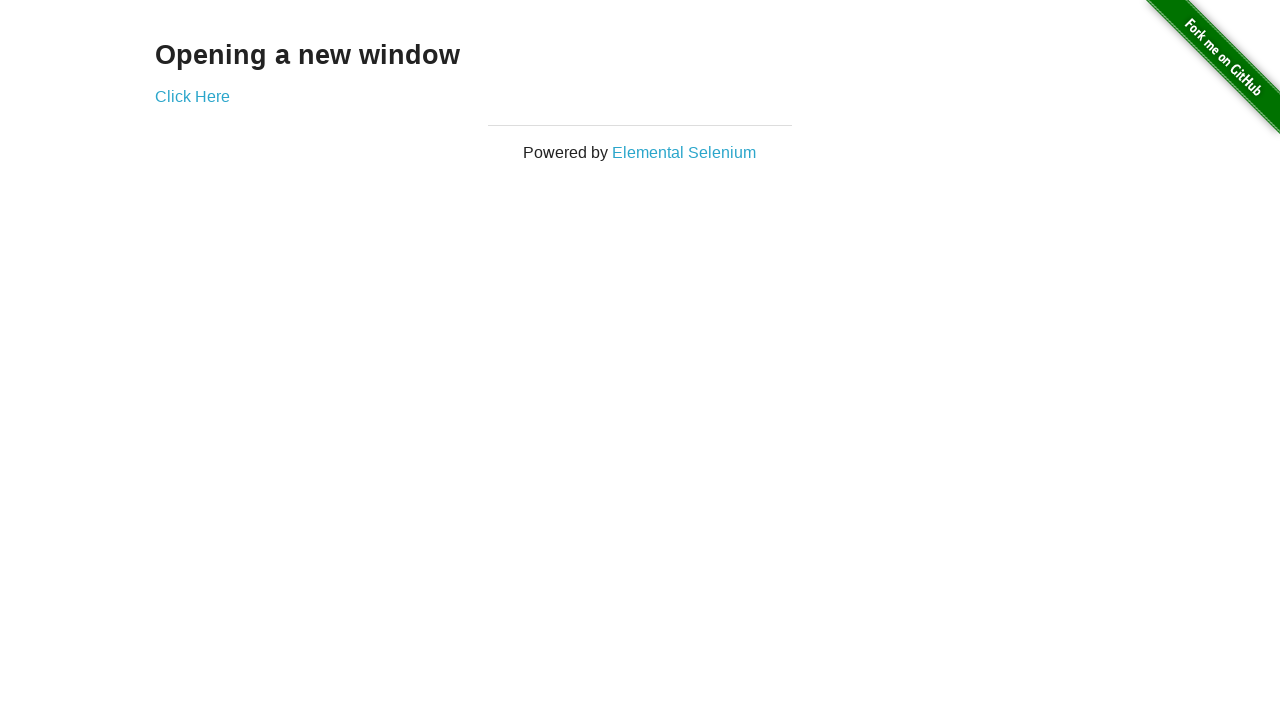